Navigates to nopCommerce demo site and clears all browser cookies. This is a basic cookie management demonstration.

Starting URL: https://demo.nopcommerce.com

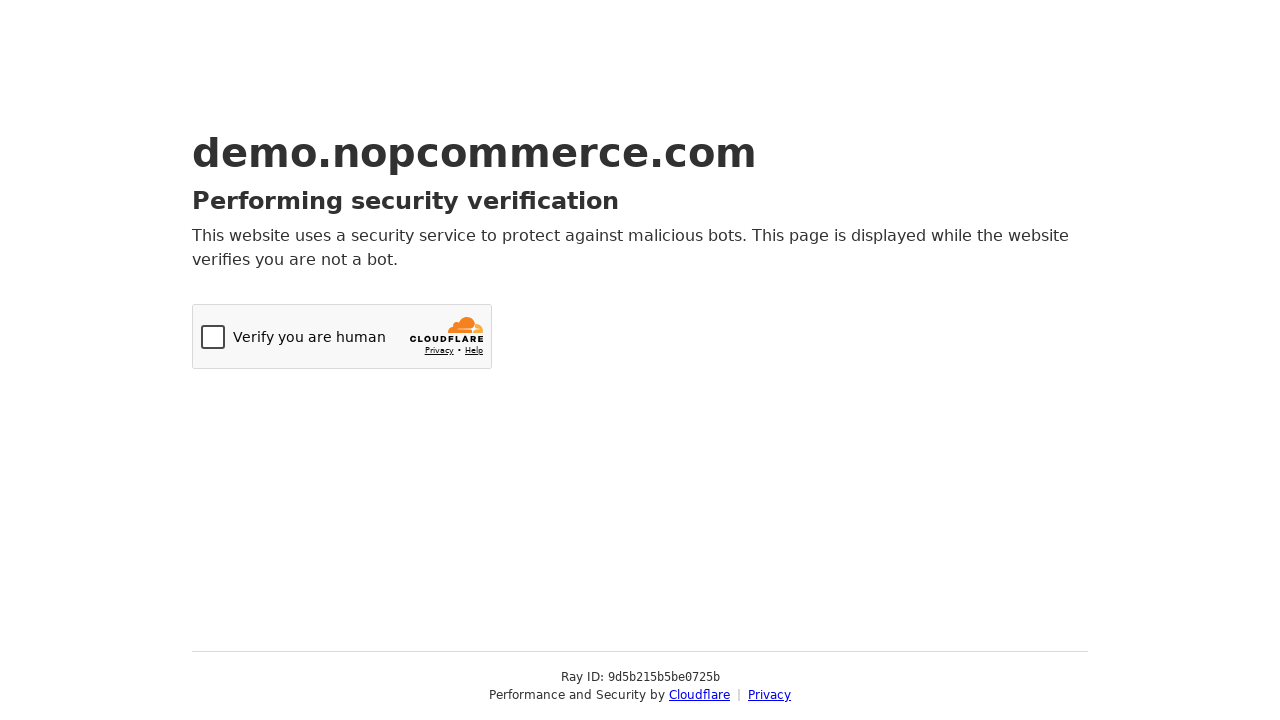

Navigated to nopCommerce demo site at https://demo.nopcommerce.com
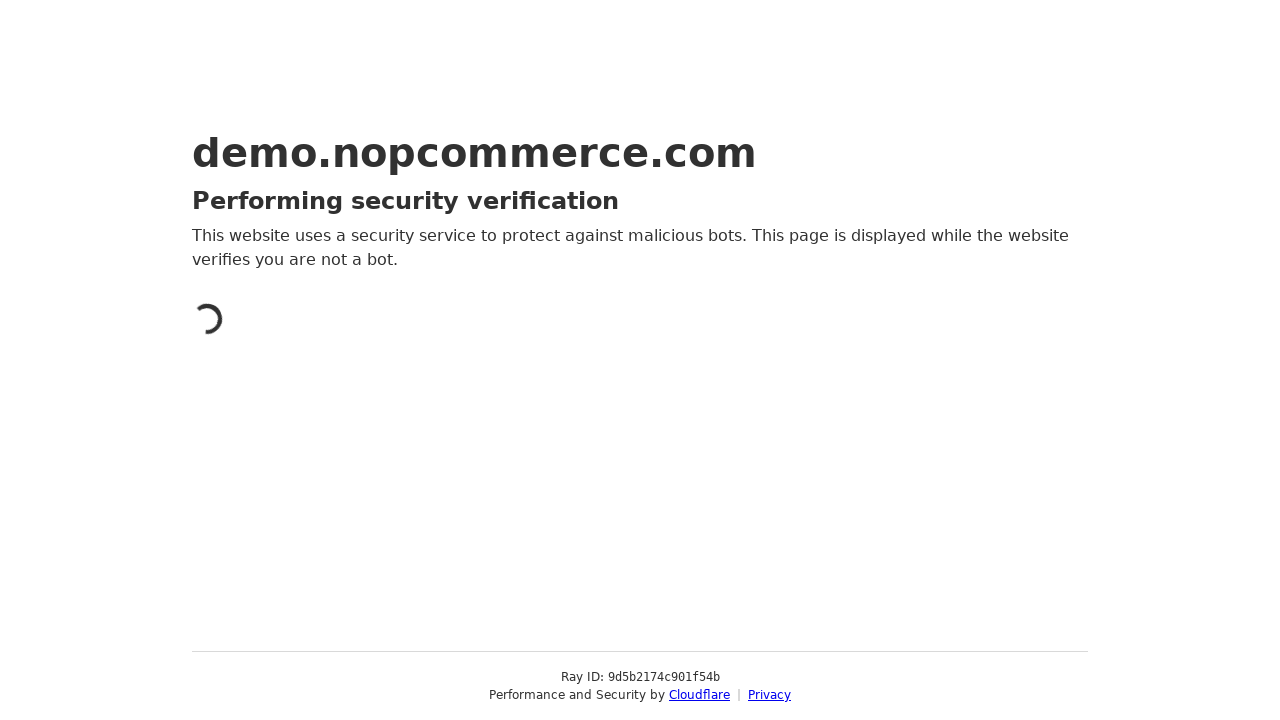

Cleared all browser cookies from the context
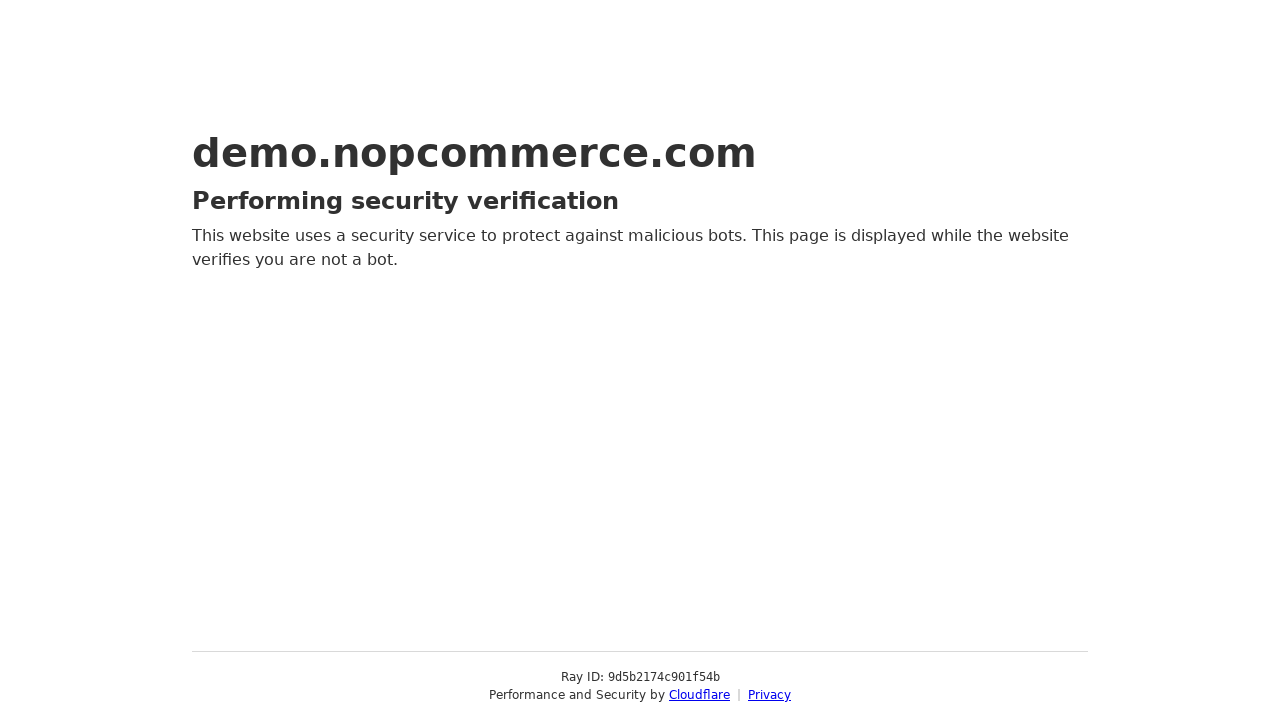

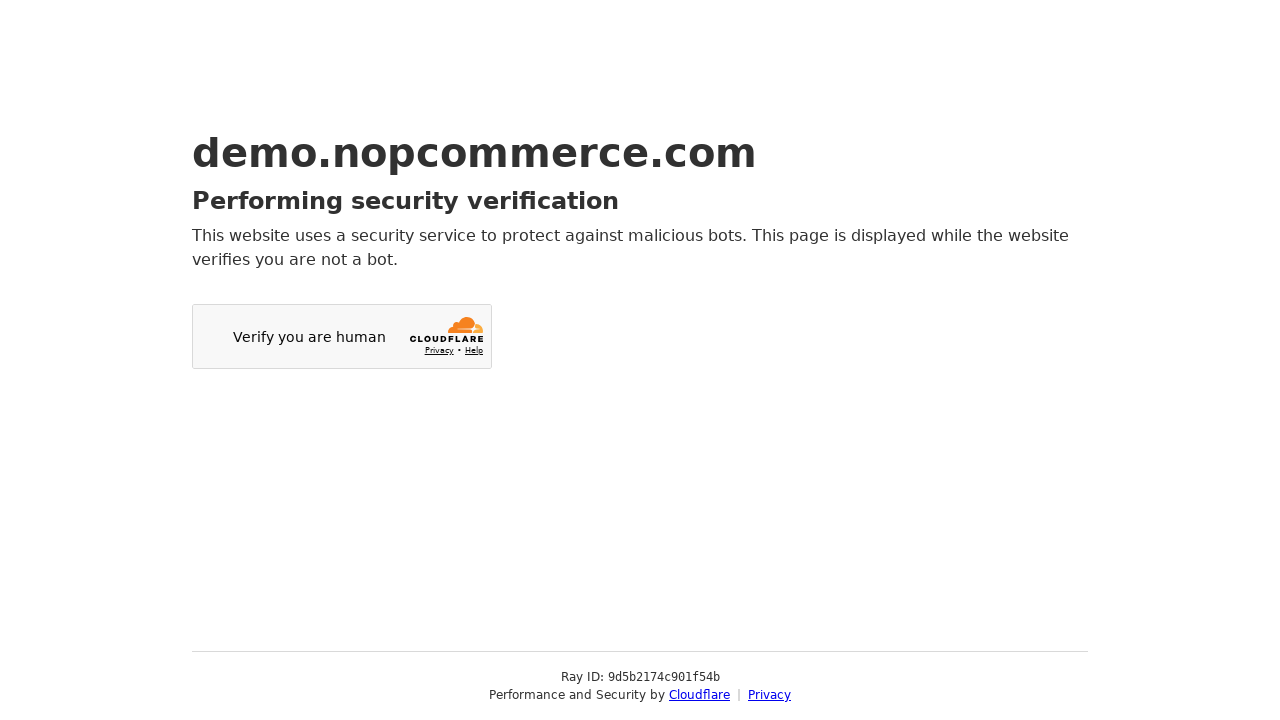